Tests the add/remove elements functionality by clicking the "Add Element" button 5 times and verifying that delete buttons are created

Starting URL: http://the-internet.herokuapp.com/add_remove_elements/

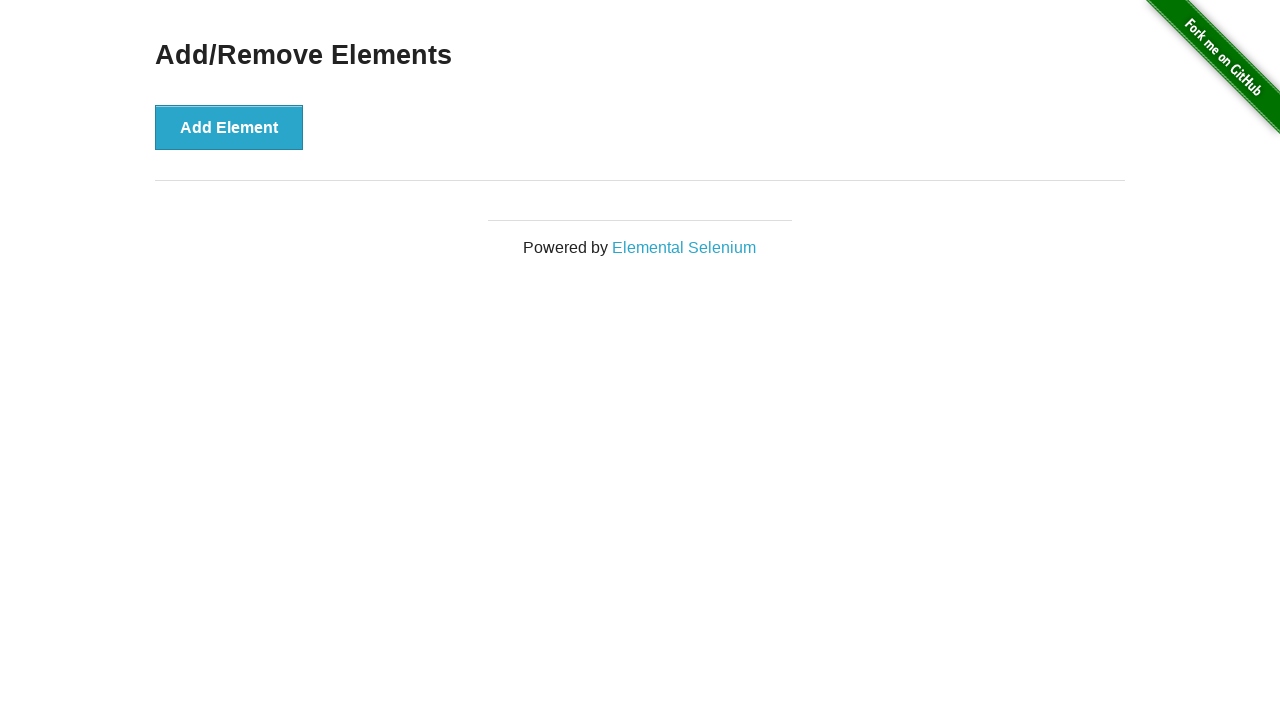

Navigated to add/remove elements page
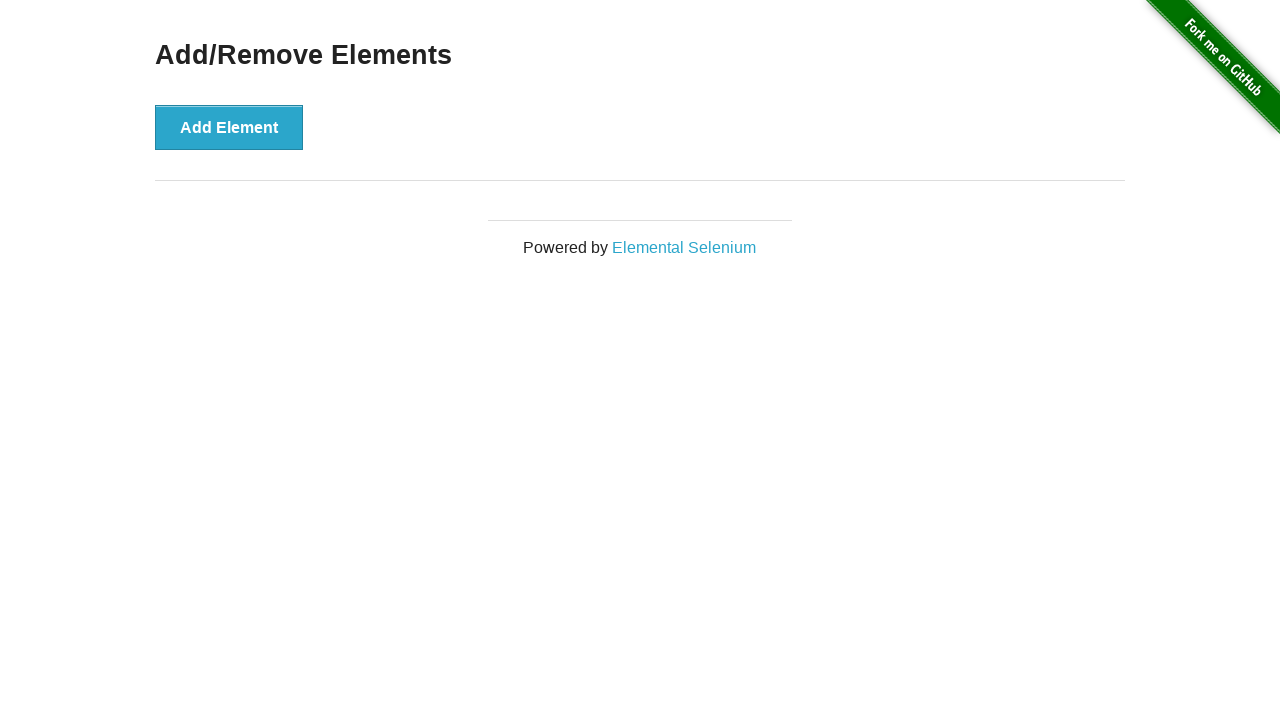

Clicked 'Add Element' button (iteration 1/5) at (229, 127) on button[onclick="addElement()"]
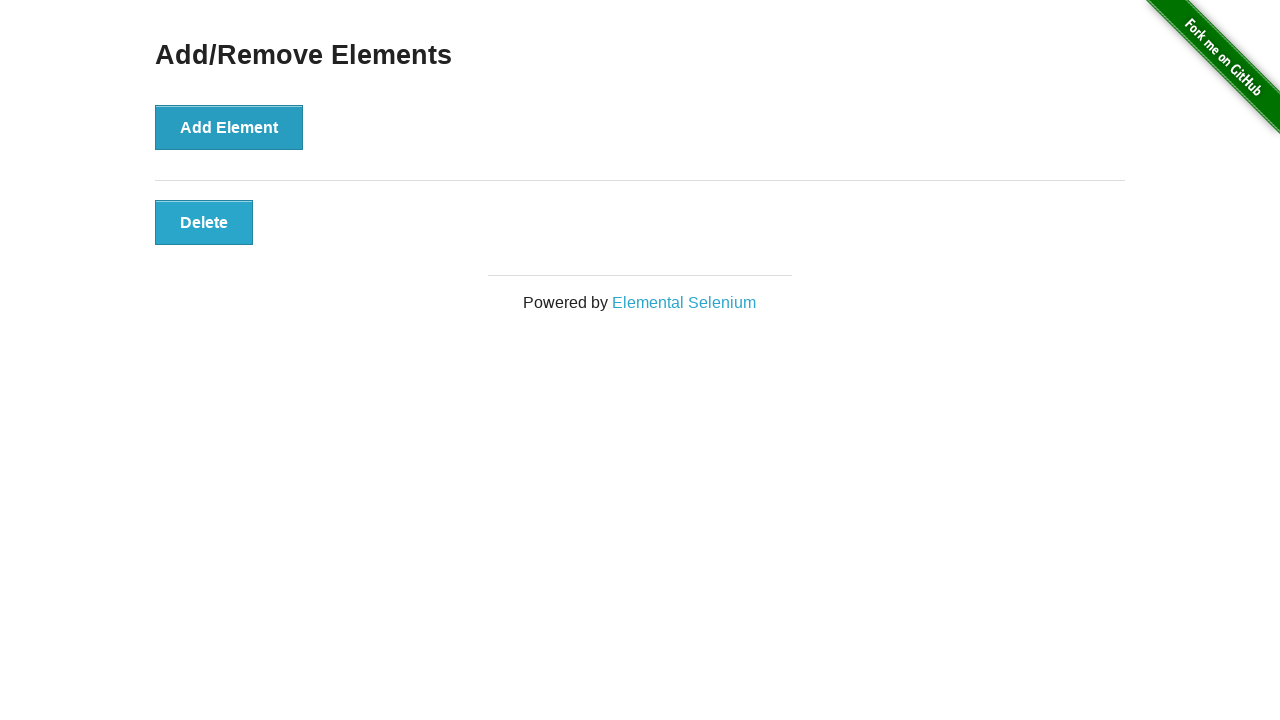

Clicked 'Add Element' button (iteration 2/5) at (229, 127) on button[onclick="addElement()"]
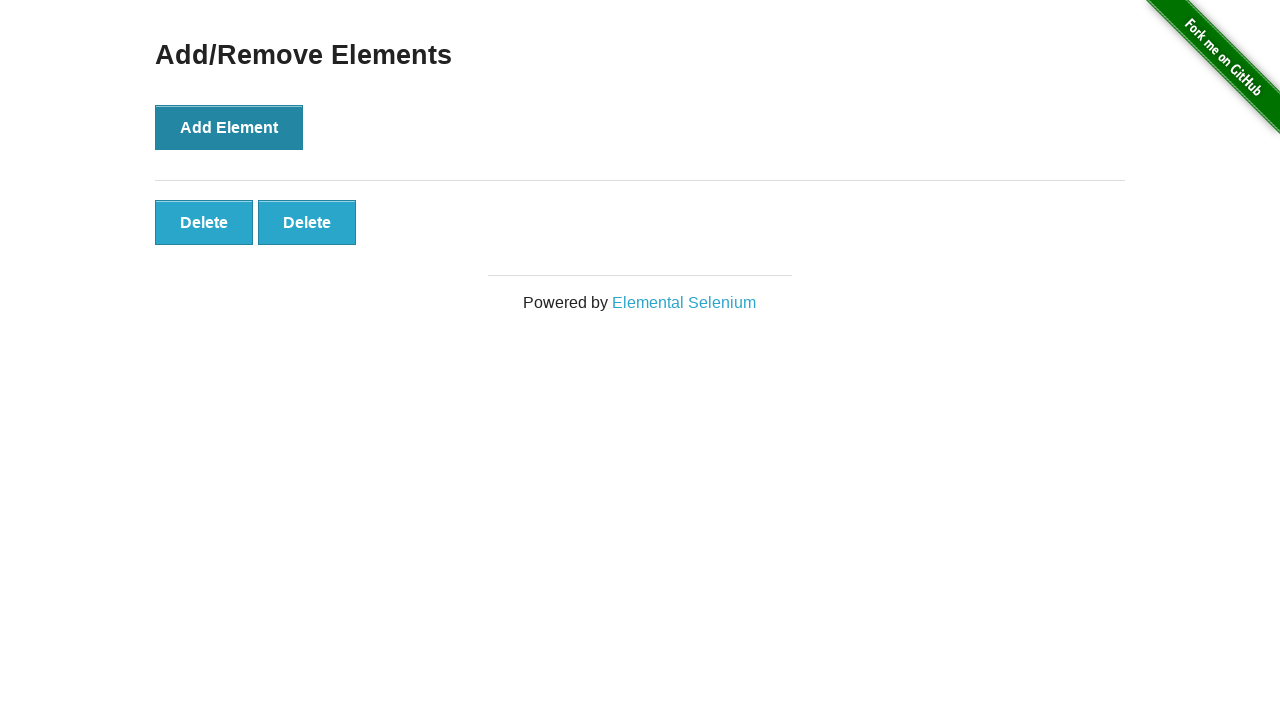

Clicked 'Add Element' button (iteration 3/5) at (229, 127) on button[onclick="addElement()"]
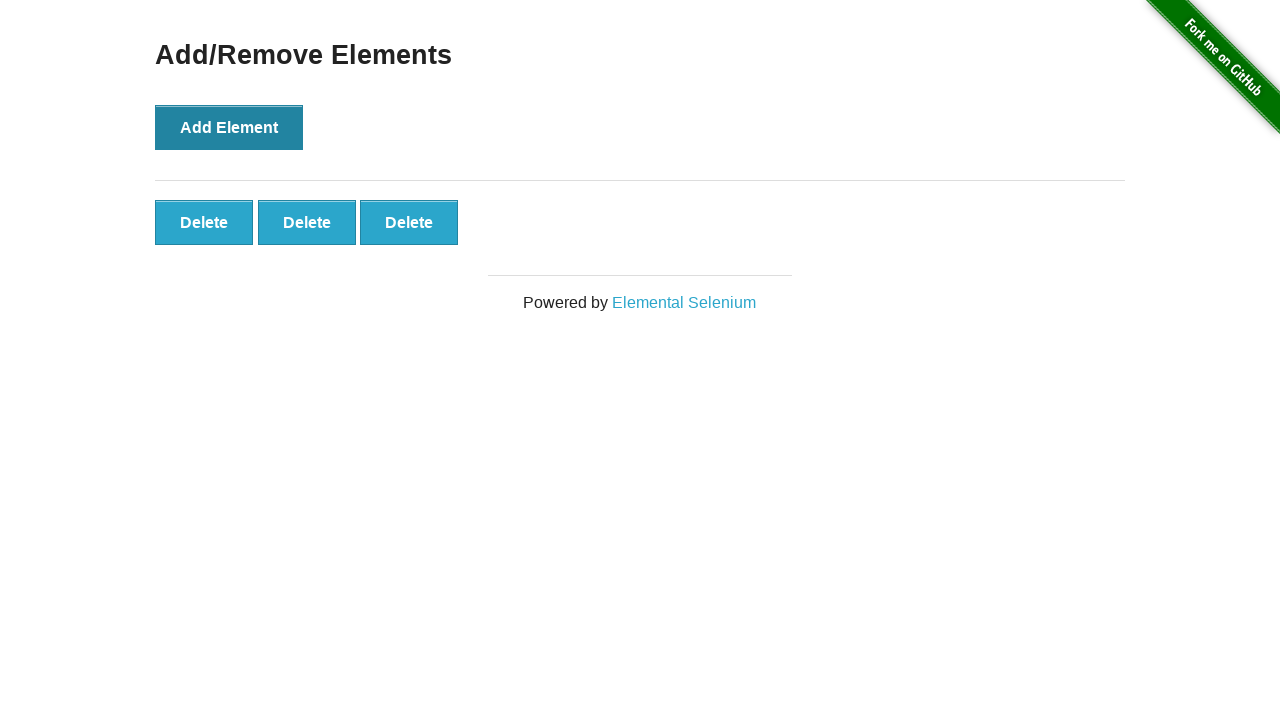

Clicked 'Add Element' button (iteration 4/5) at (229, 127) on button[onclick="addElement()"]
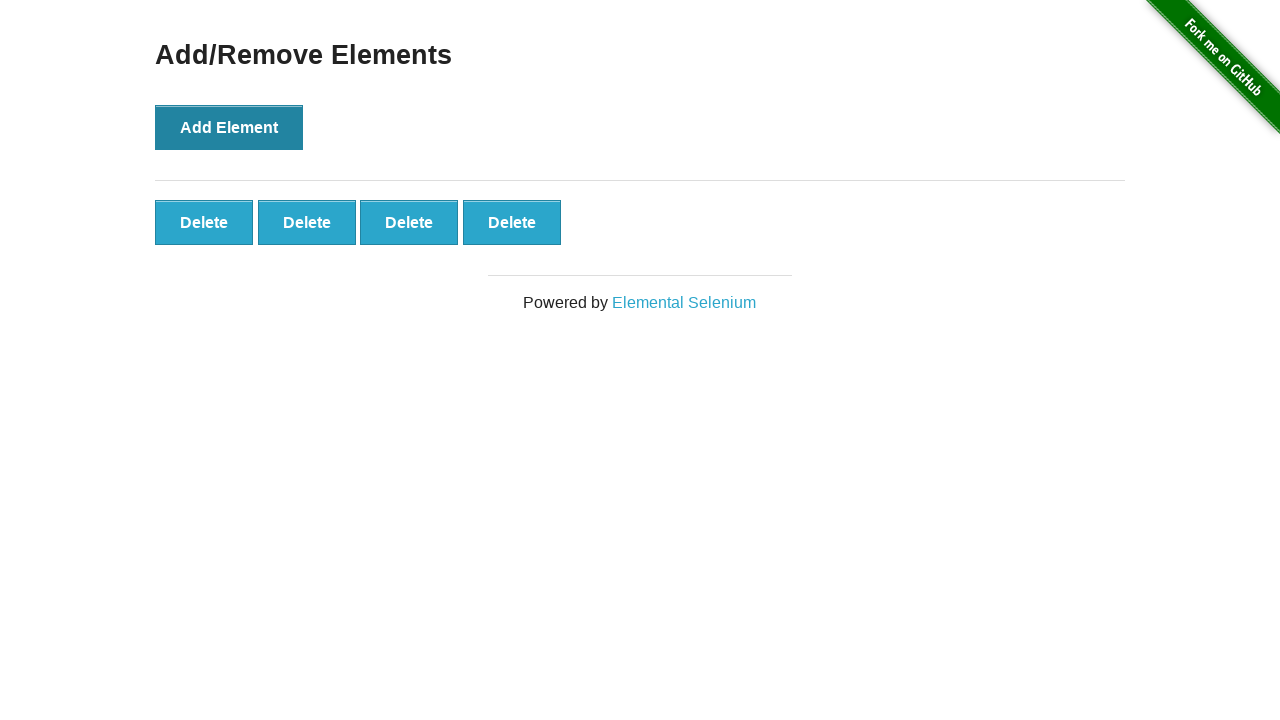

Clicked 'Add Element' button (iteration 5/5) at (229, 127) on button[onclick="addElement()"]
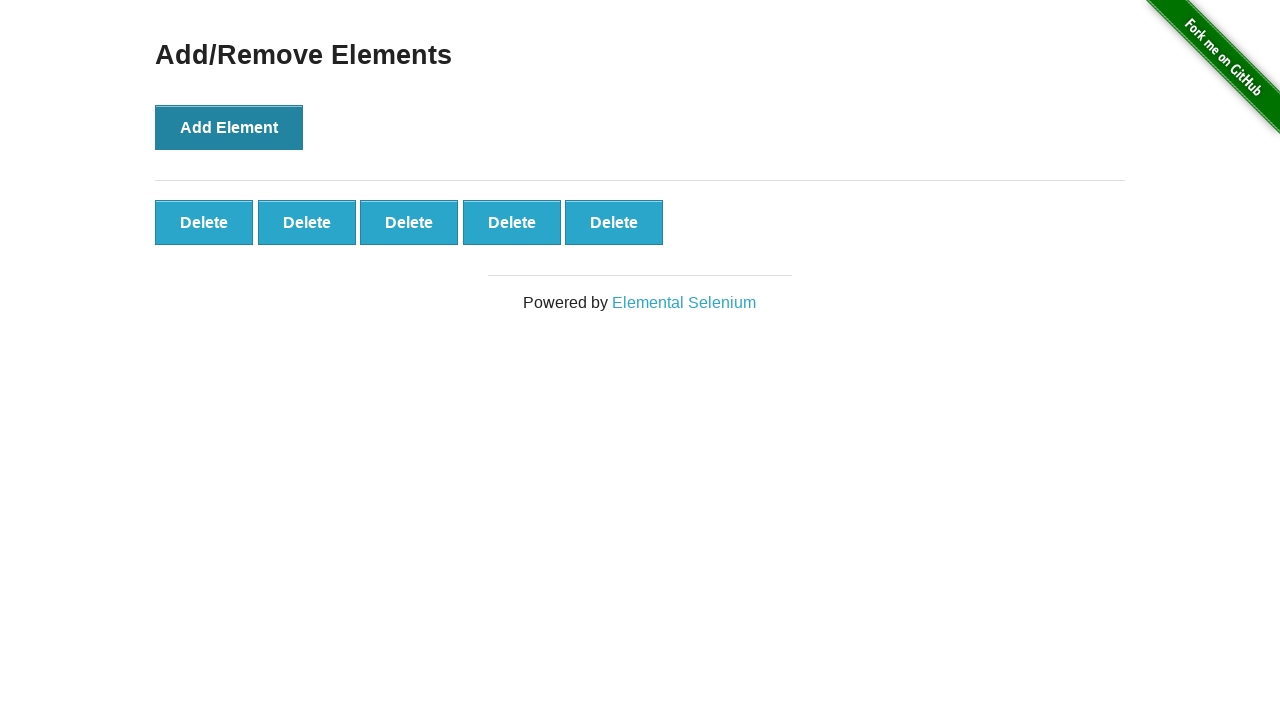

Delete buttons appeared after adding 5 elements
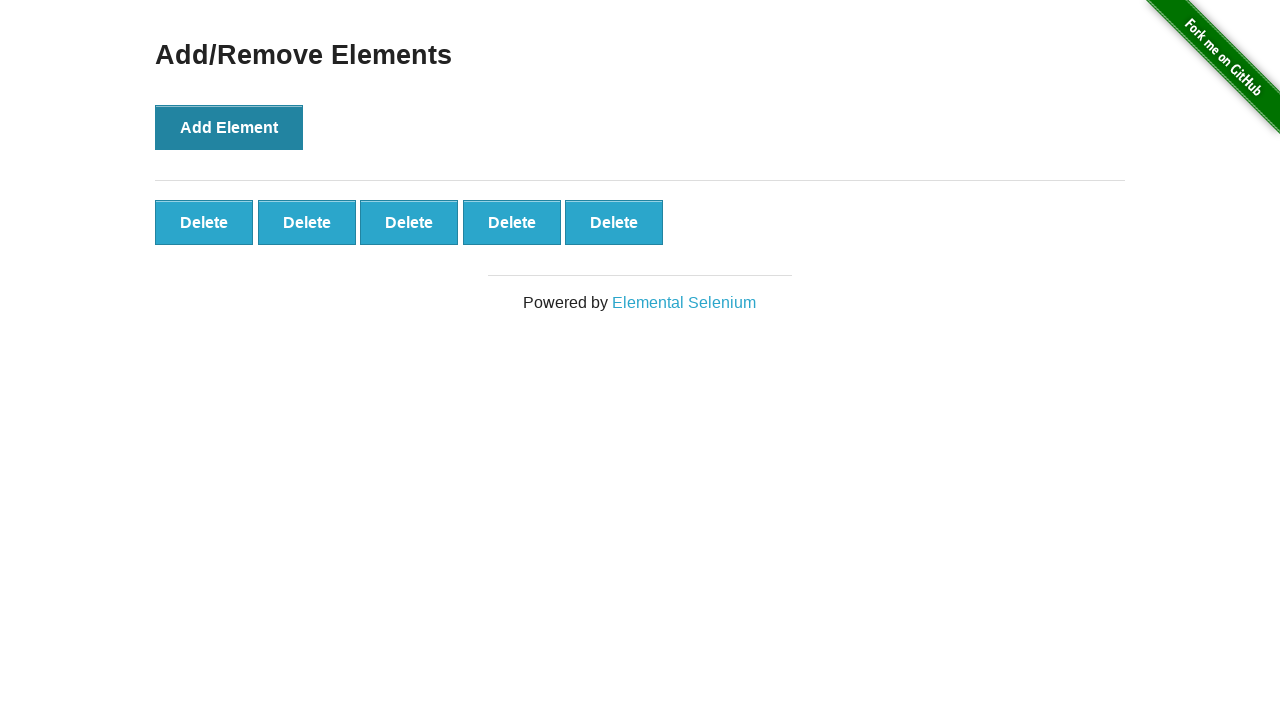

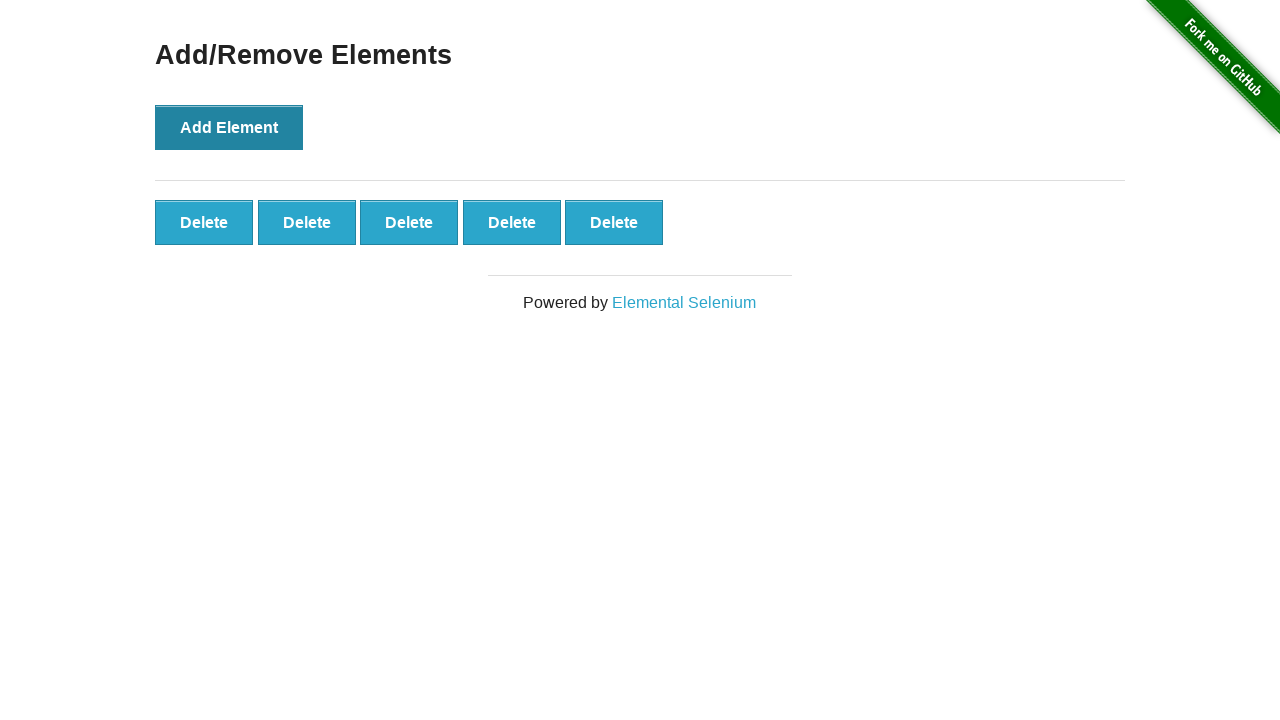